Tests the show/hide functionality of a text input element by clicking hide button, checking visibility, then clicking show button

Starting URL: https://rahulshettyacademy.com/AutomationPractice/

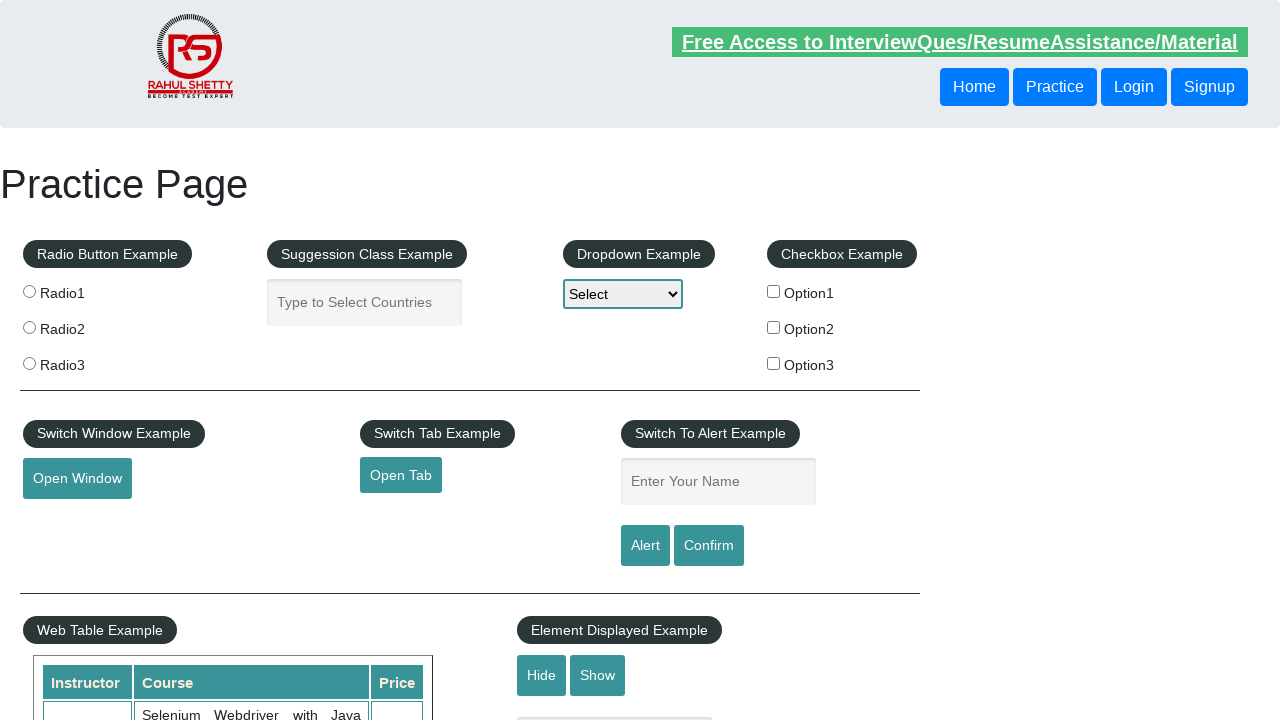

Navigated to AutomationPractice page
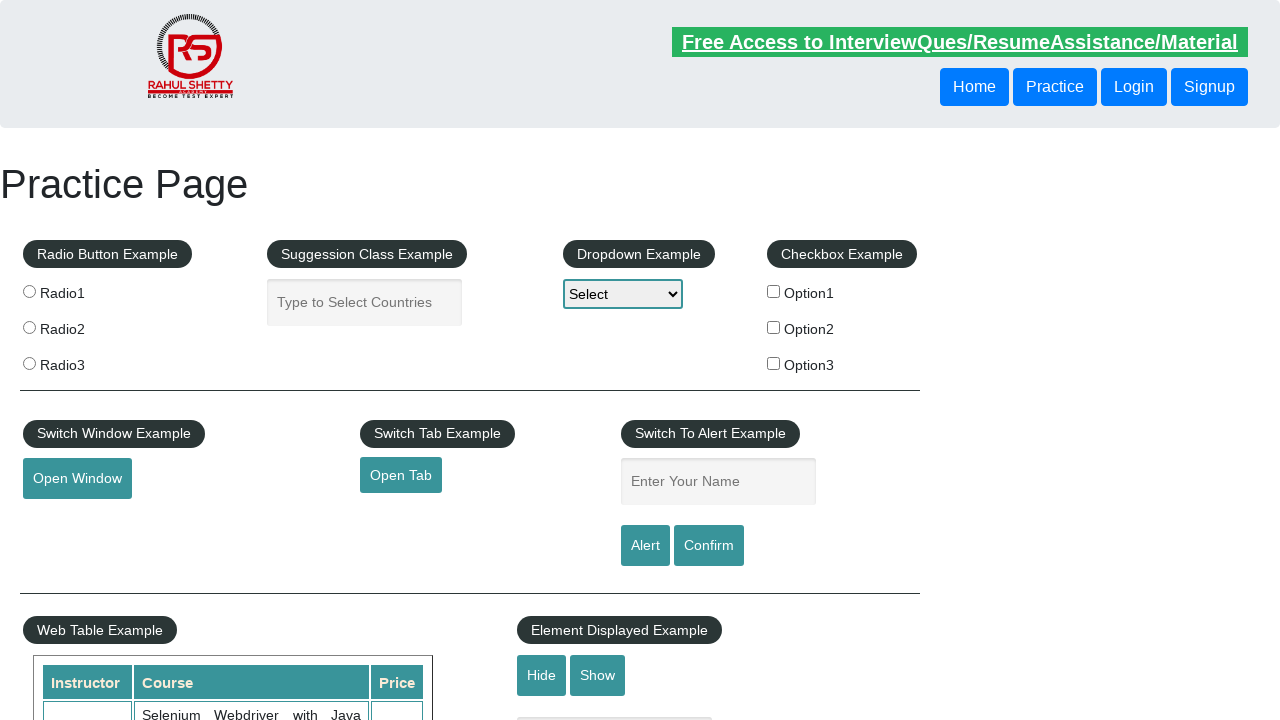

Clicked hide button to hide text input element at (542, 675) on #hide-textbox
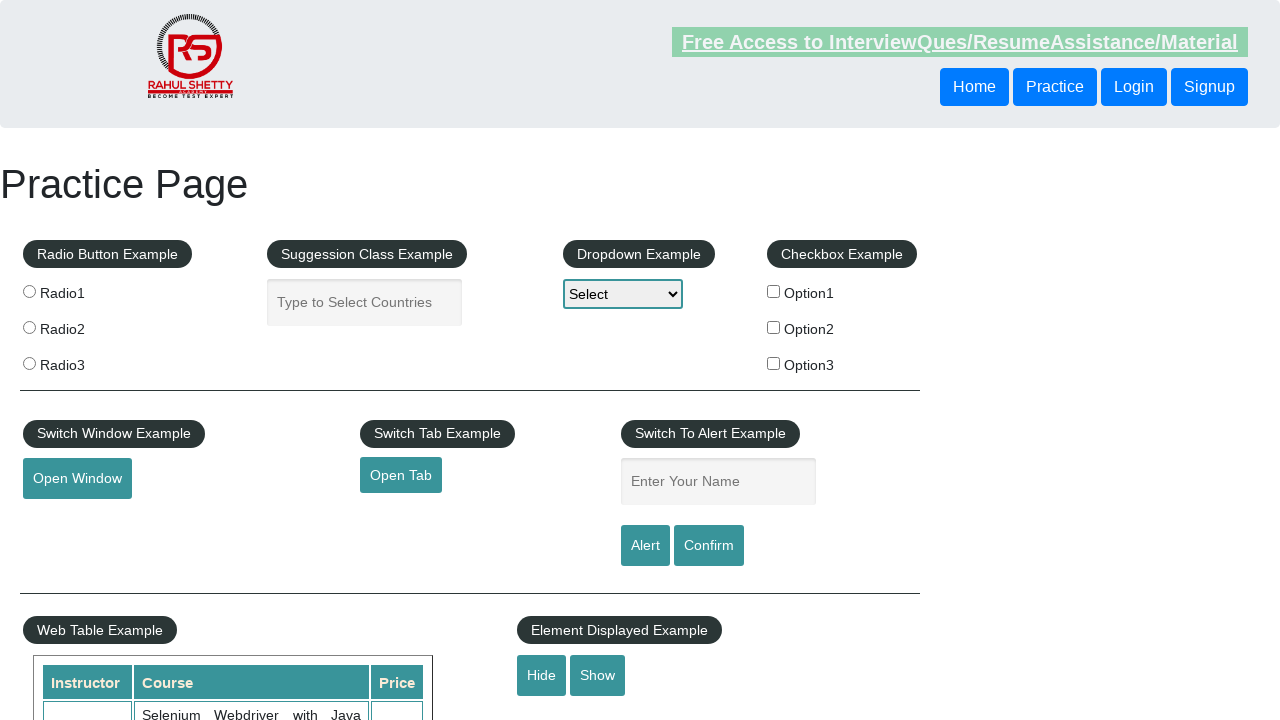

Checked visibility: element is not displayed
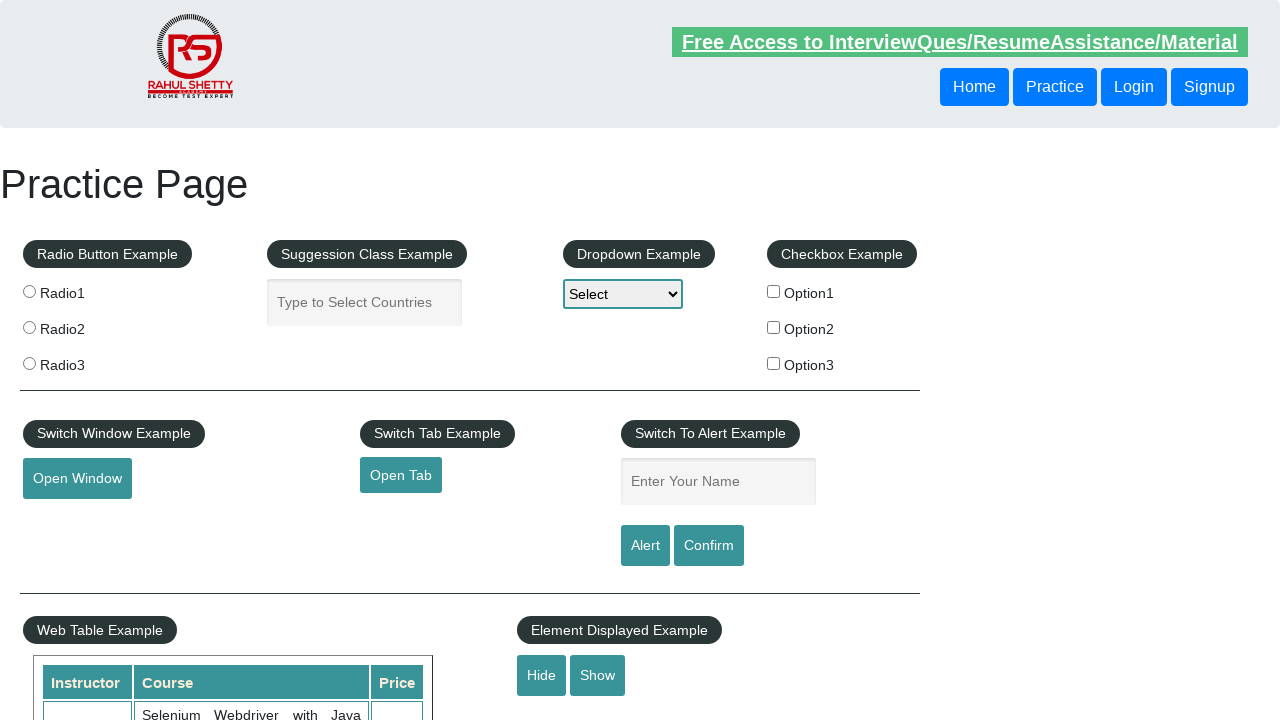

Clicked show button to display text input element at (598, 675) on #show-textbox
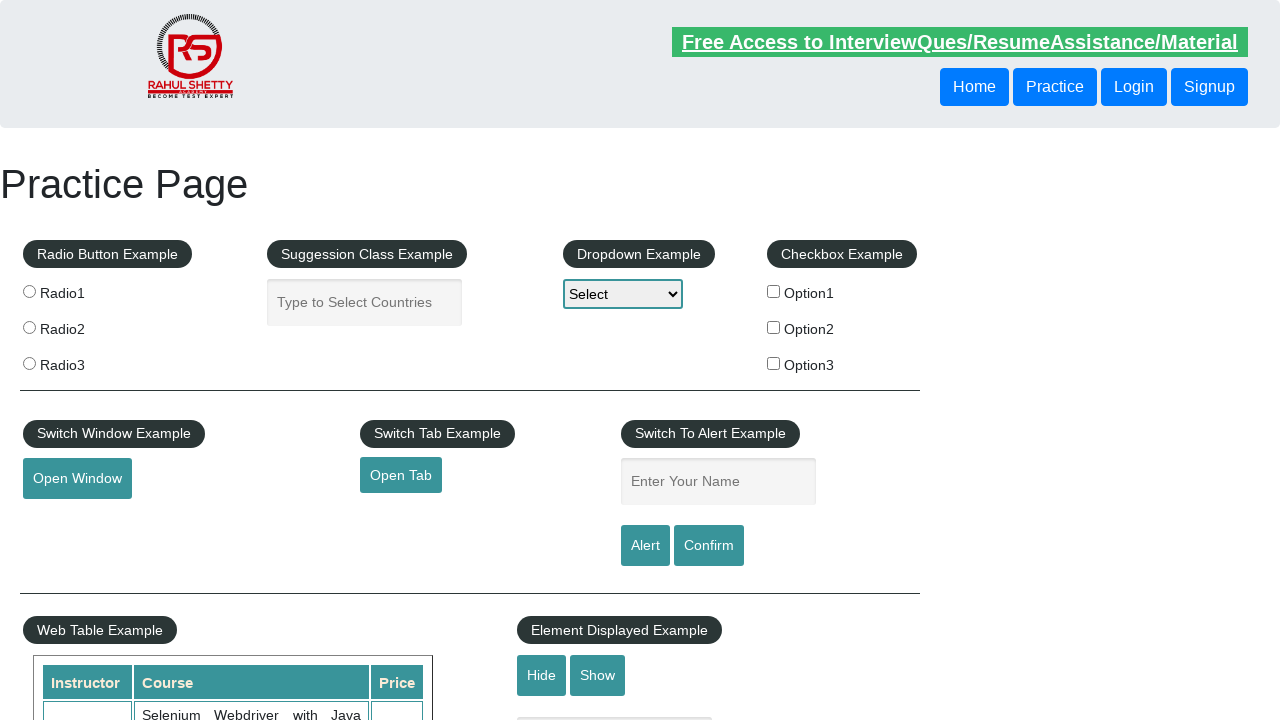

Waited 1000ms for element to be displayed
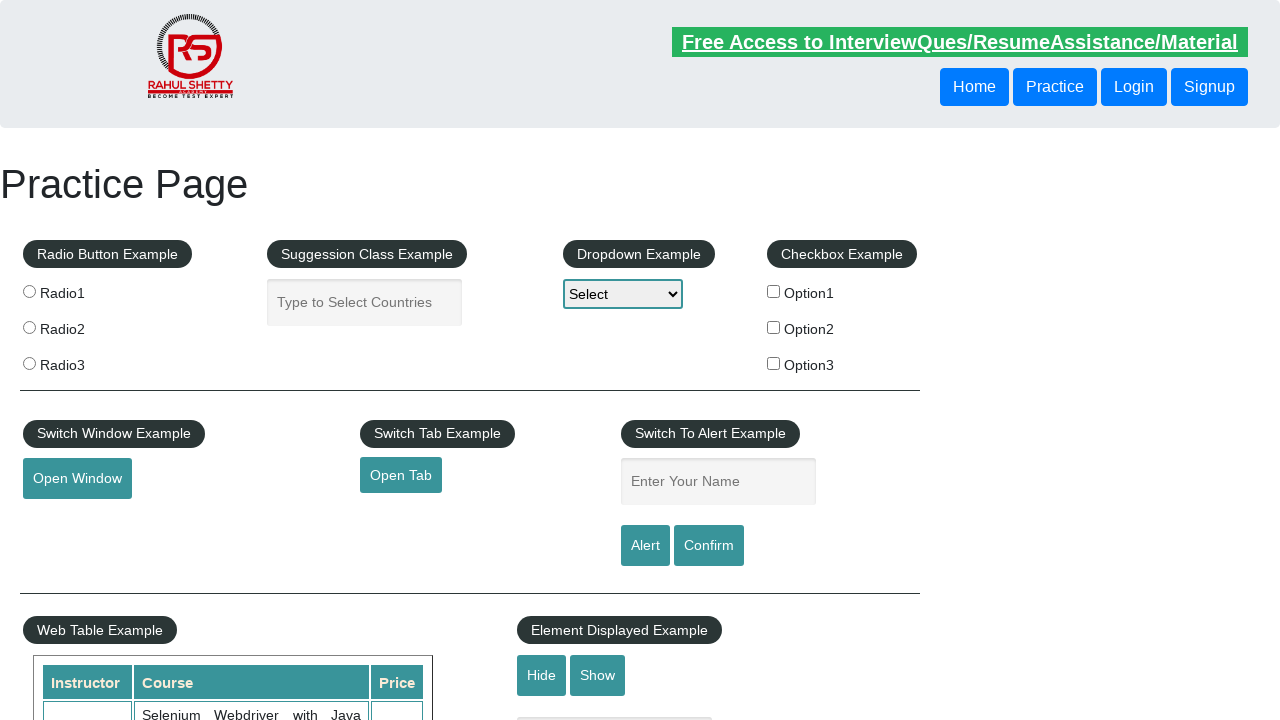

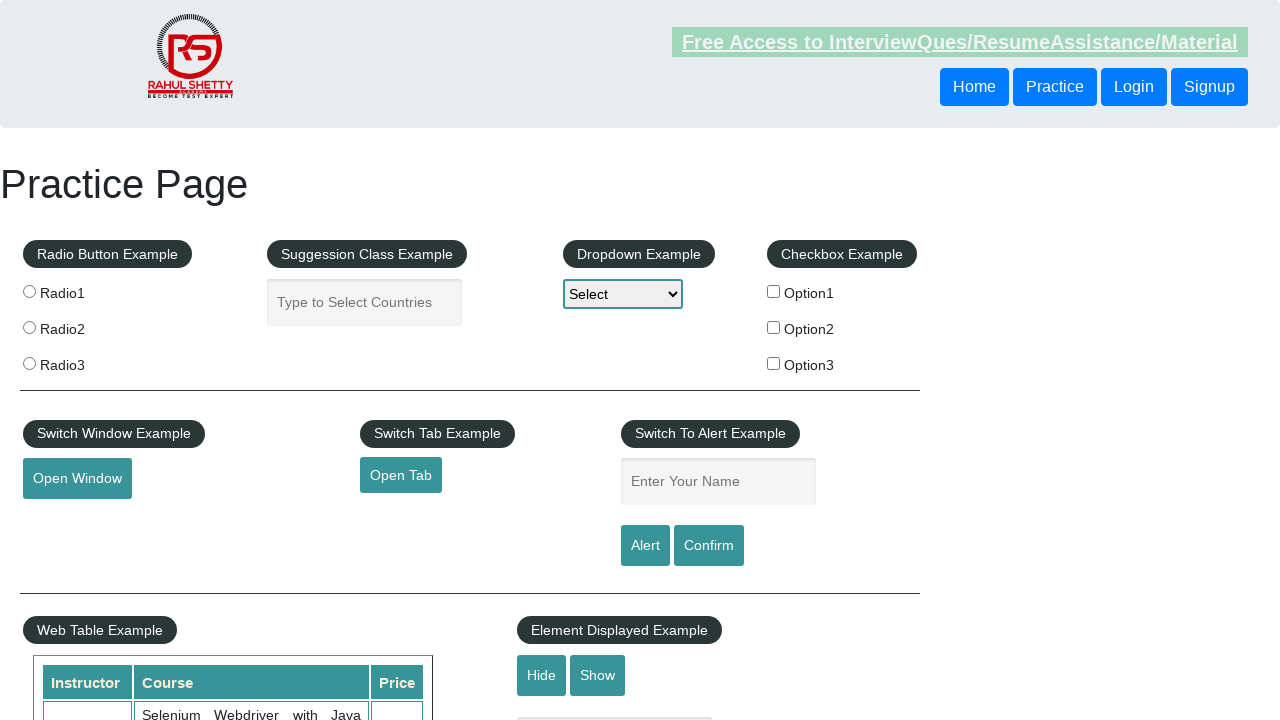